Tests filling a textarea field on a registration form with an address and verifying the entered value

Starting URL: https://demo.automationtesting.in/Register.html

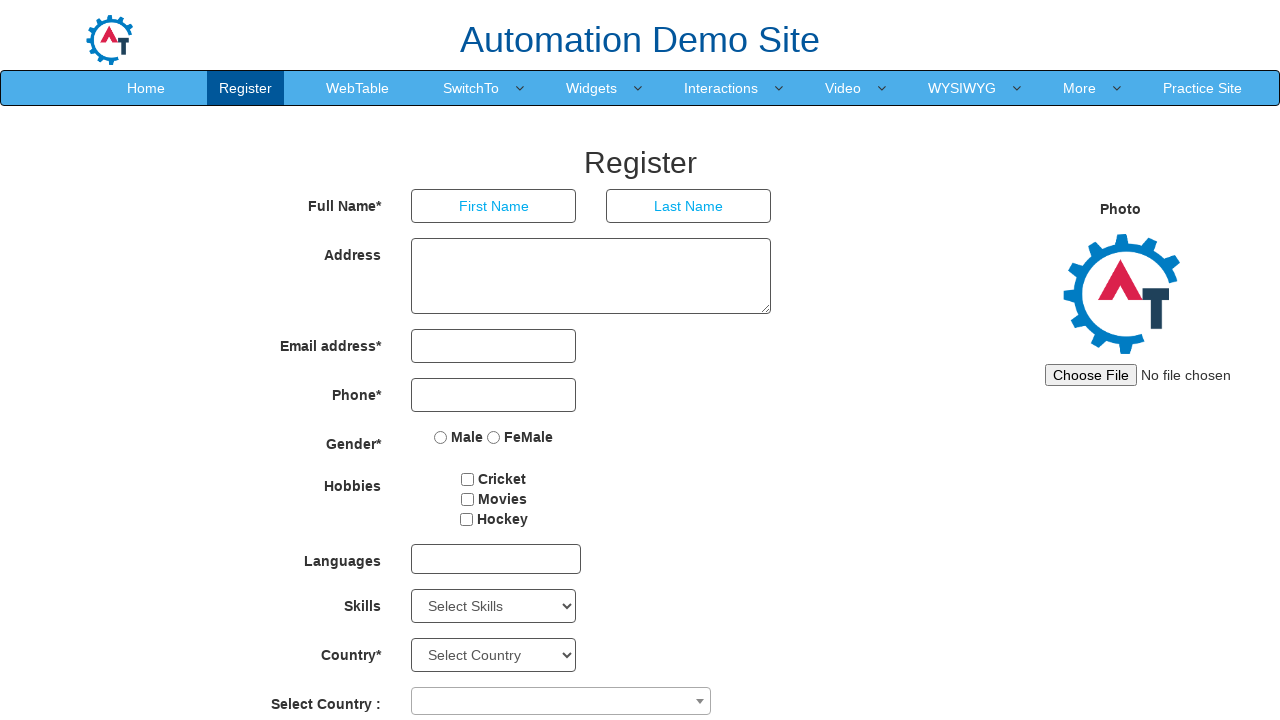

Filled address textarea with sample address 'LLIGG #@/a,  HB Colony, CHANDRASEKHAR PUR Ph-1, Bhubanreswat 751016' on textarea[ng-model='Adress']
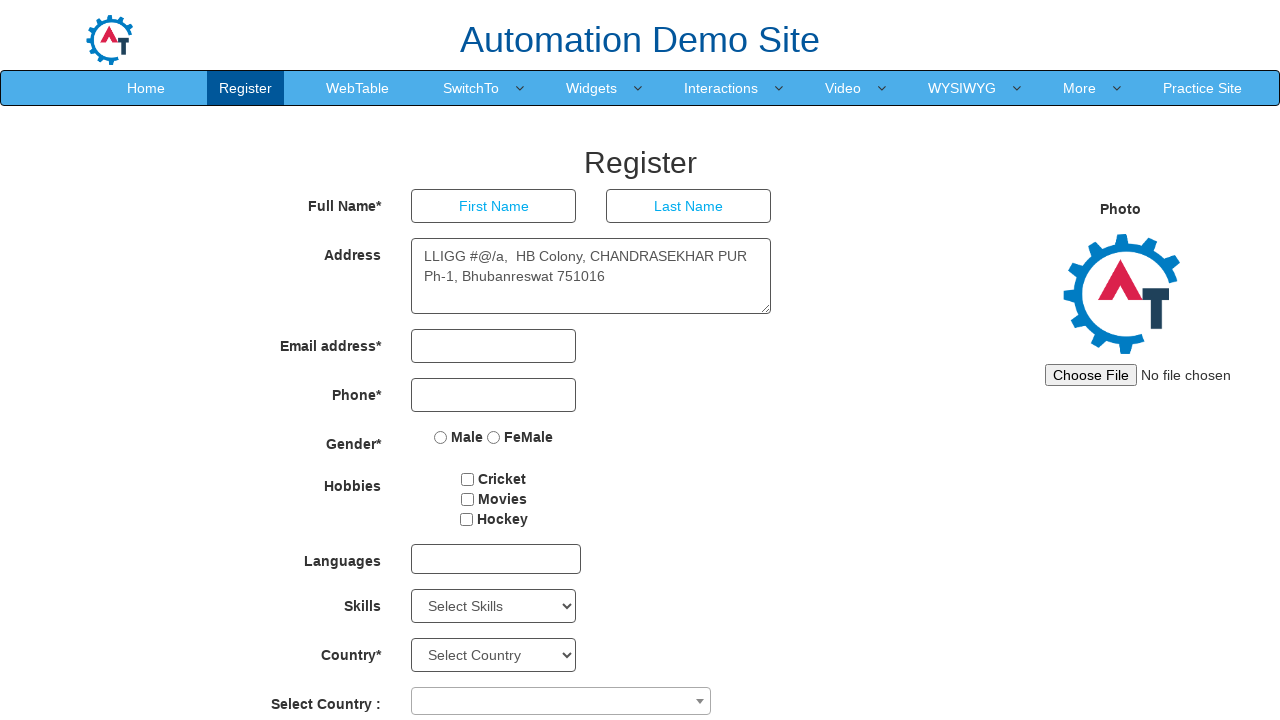

Retrieved the entered address value from textarea
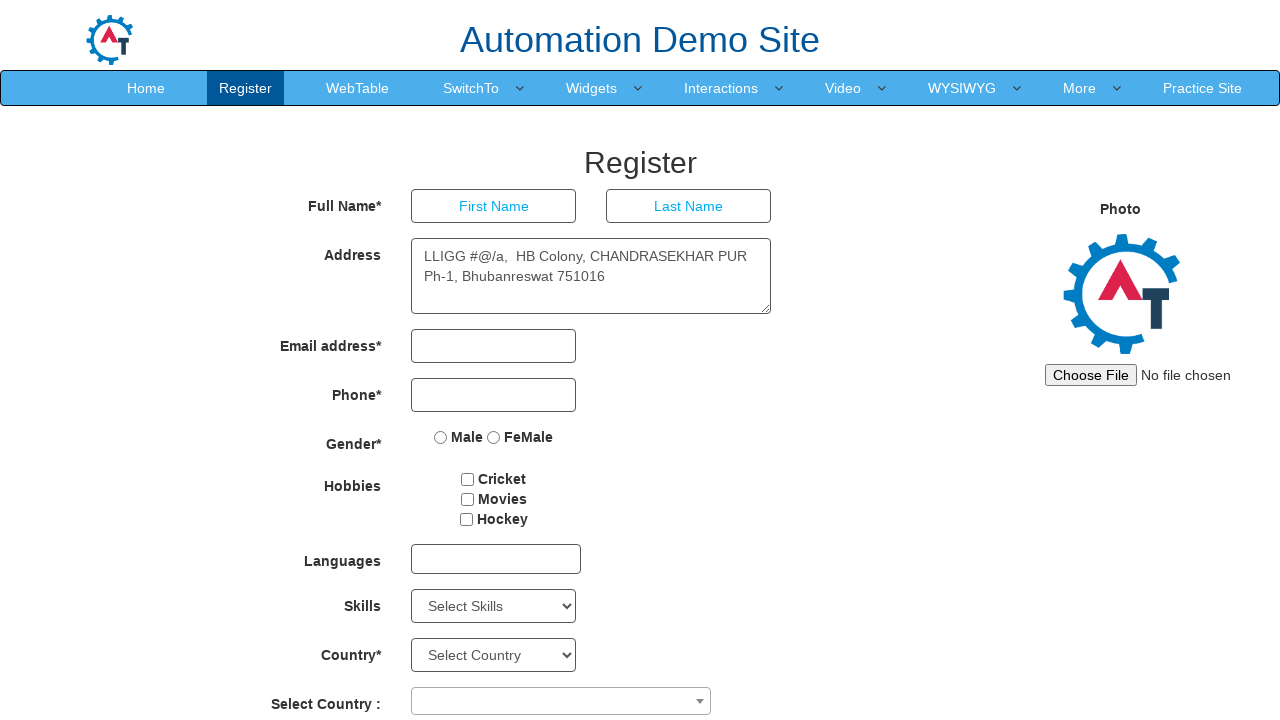

Verified address value: LLIGG #@/a,  HB Colony, CHANDRASEKHAR PUR Ph-1, Bhubanreswat 751016
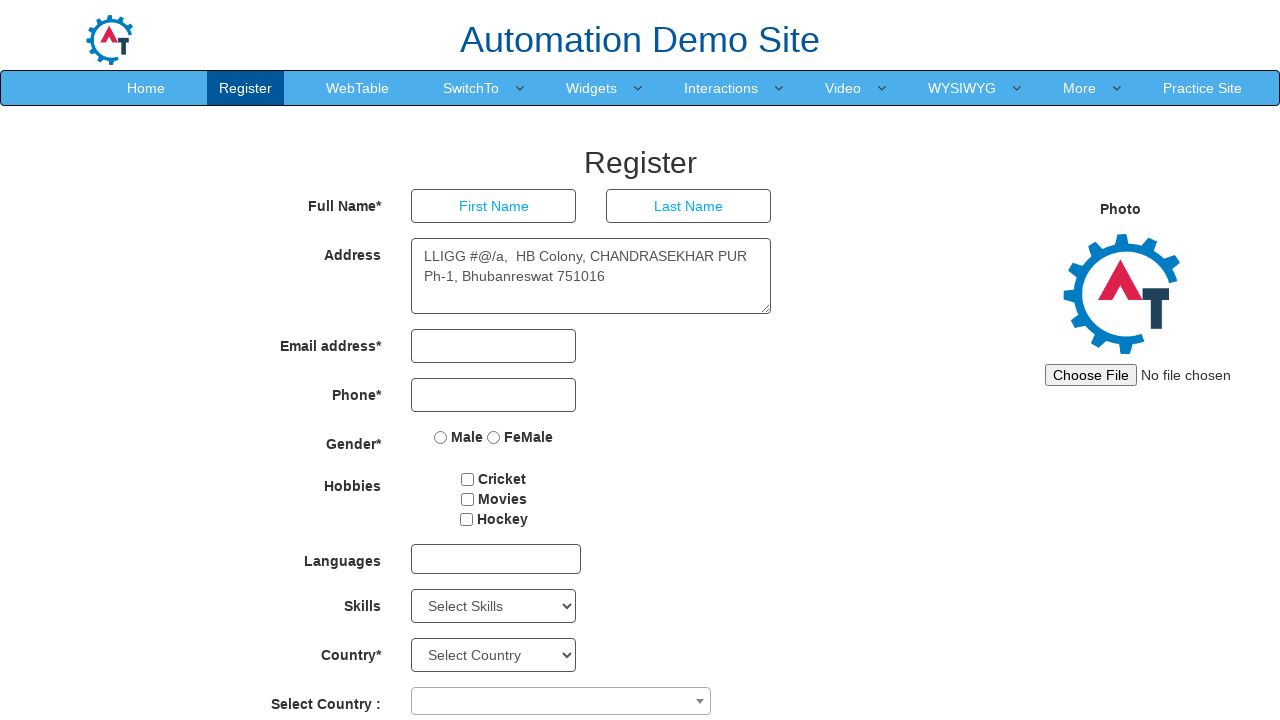

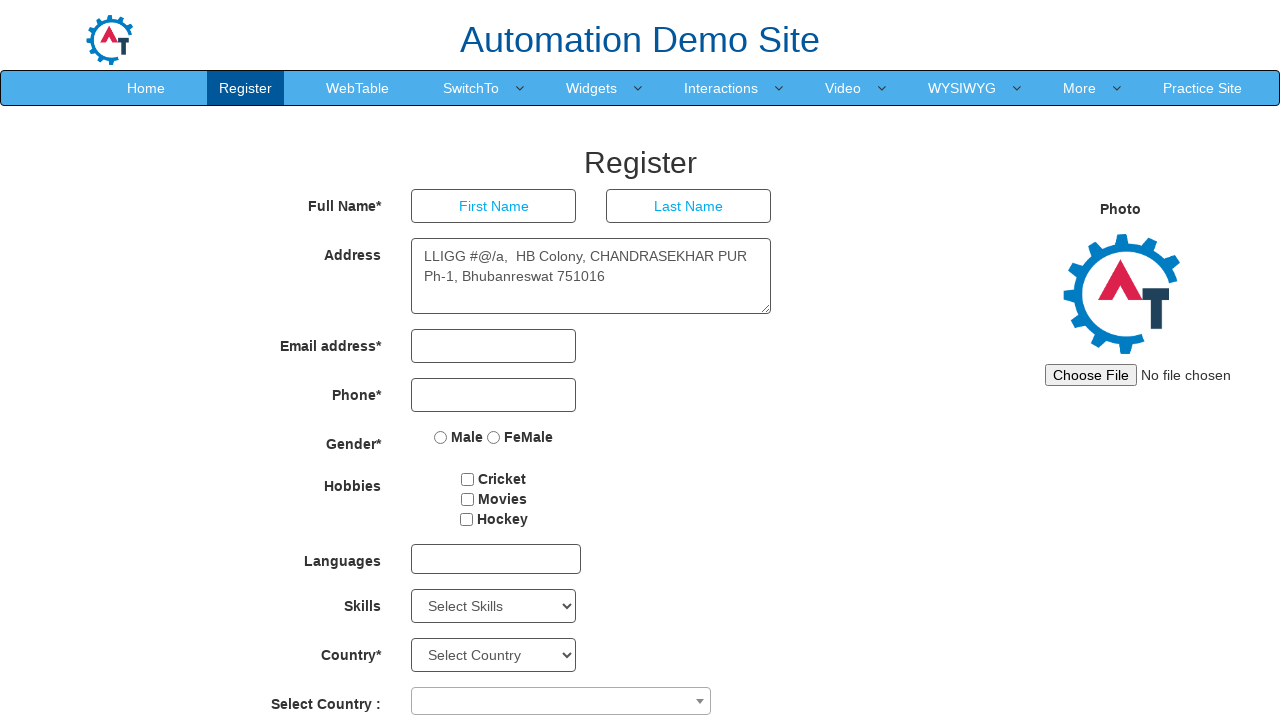